Tests multiple window handling by clicking a link that opens a new window, switching to the new window to verify its content, then switching back to the parent window to verify its content.

Starting URL: https://the-internet.herokuapp.com

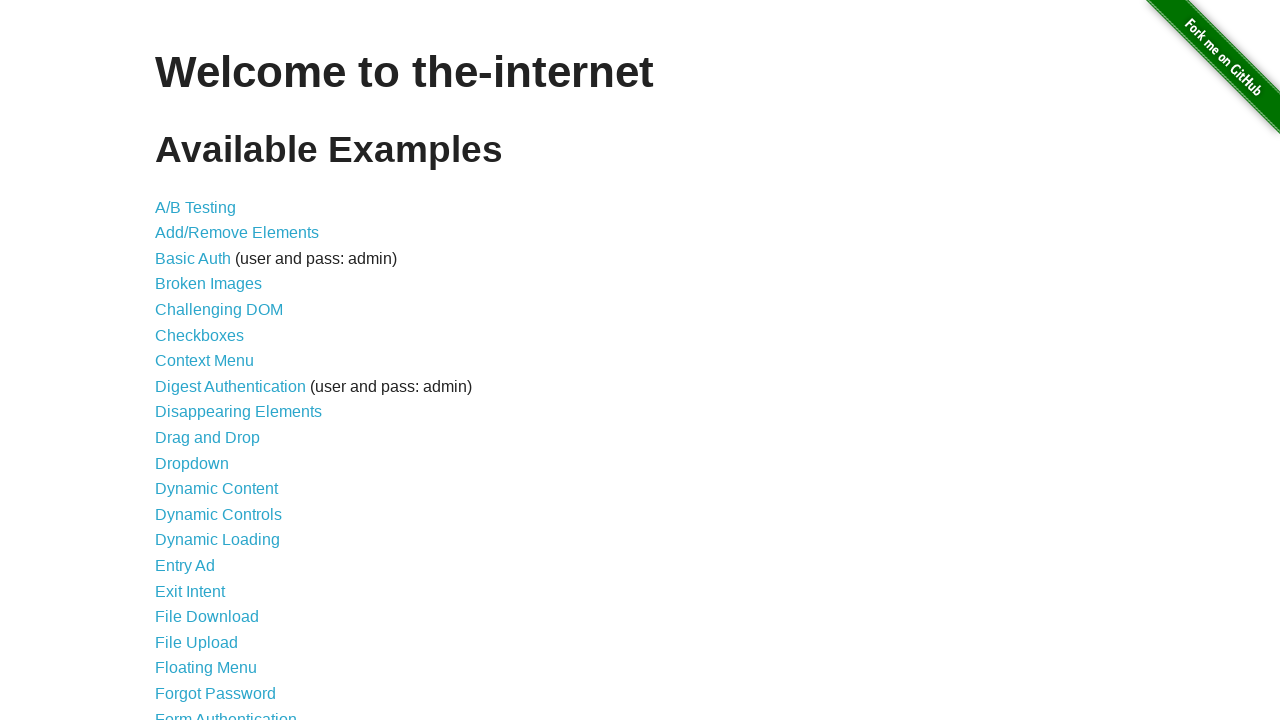

Clicked on 'Multiple Windows' link at (218, 369) on text=Multiple Windows
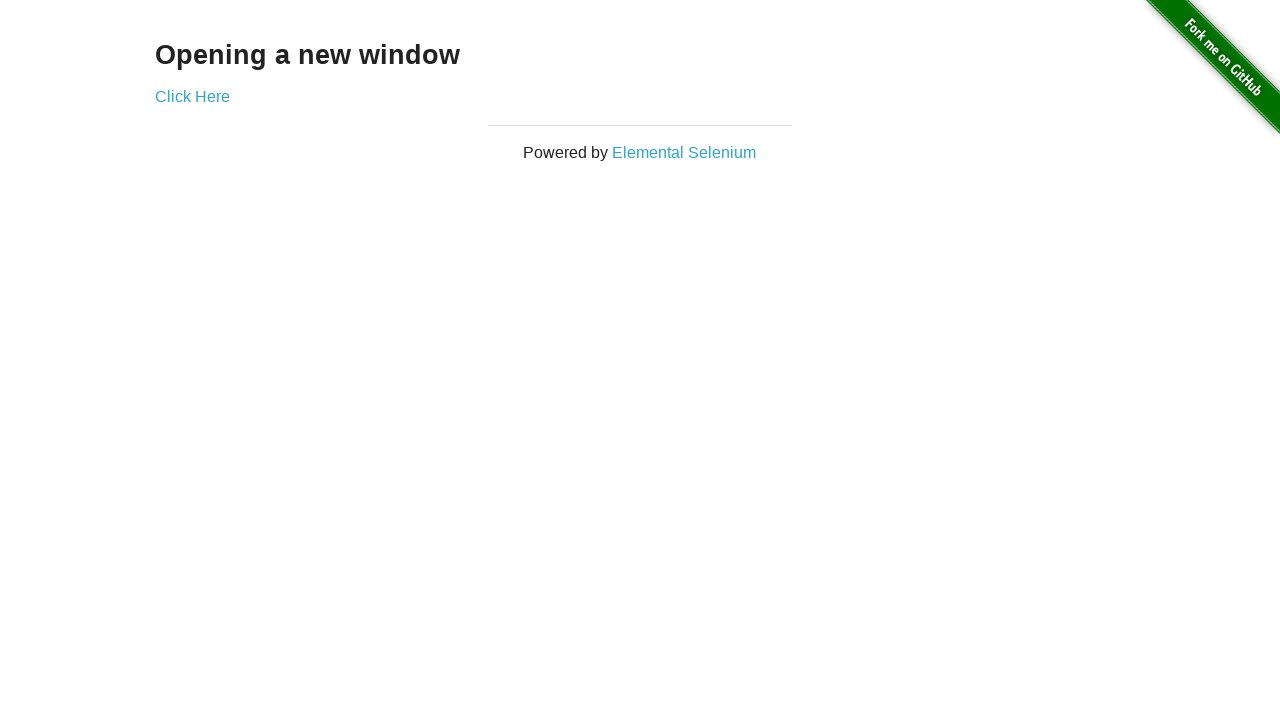

Clicked on 'Click Here' link to open new window at (192, 96) on text=Click Here
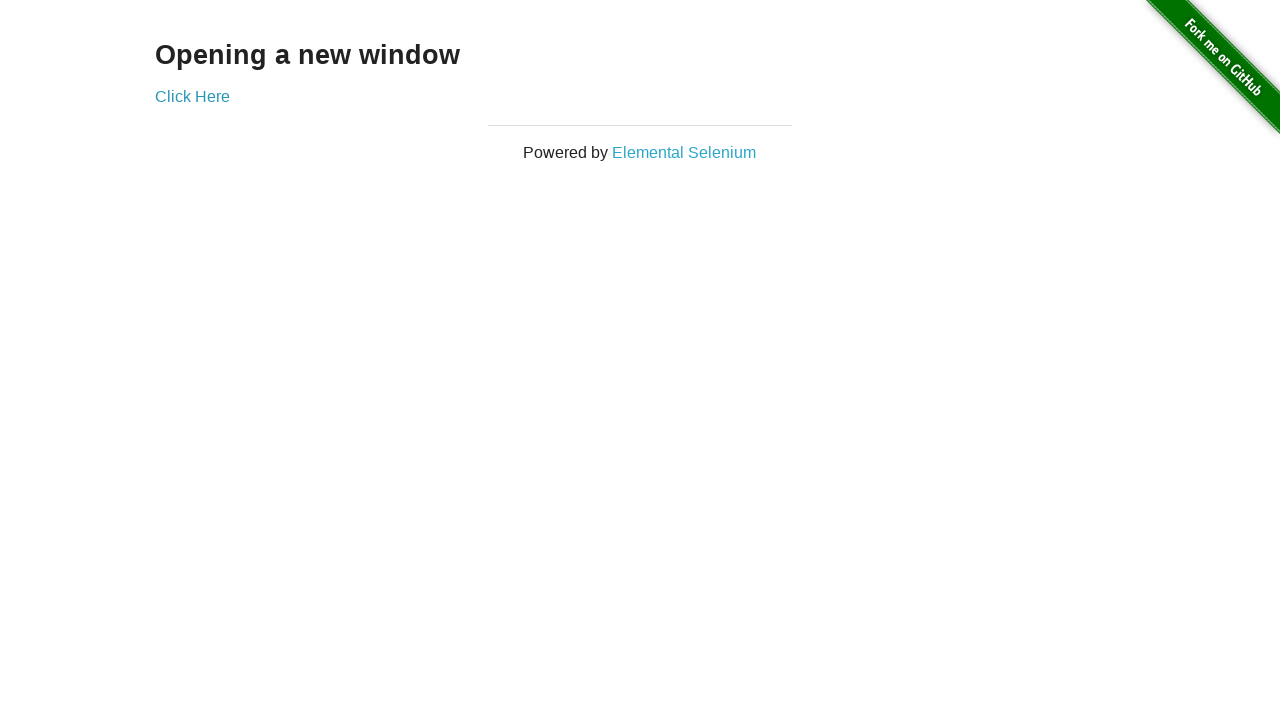

Captured new window/page object
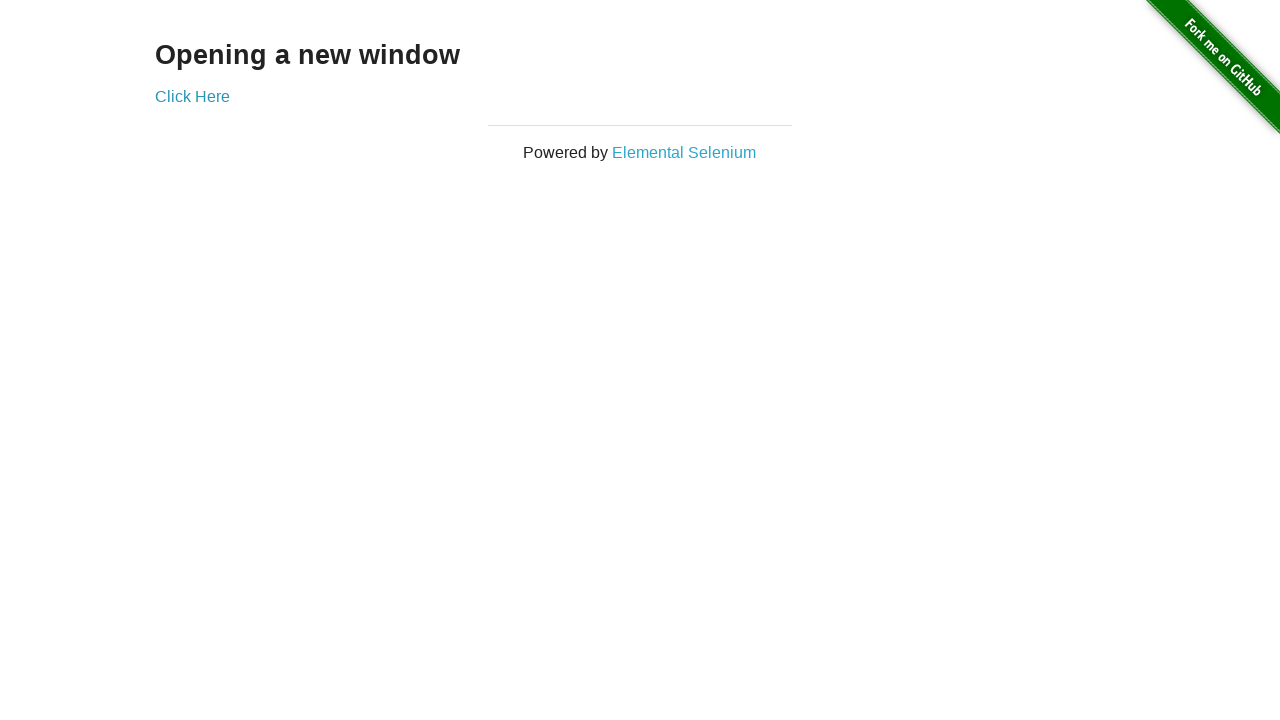

New window loaded completely
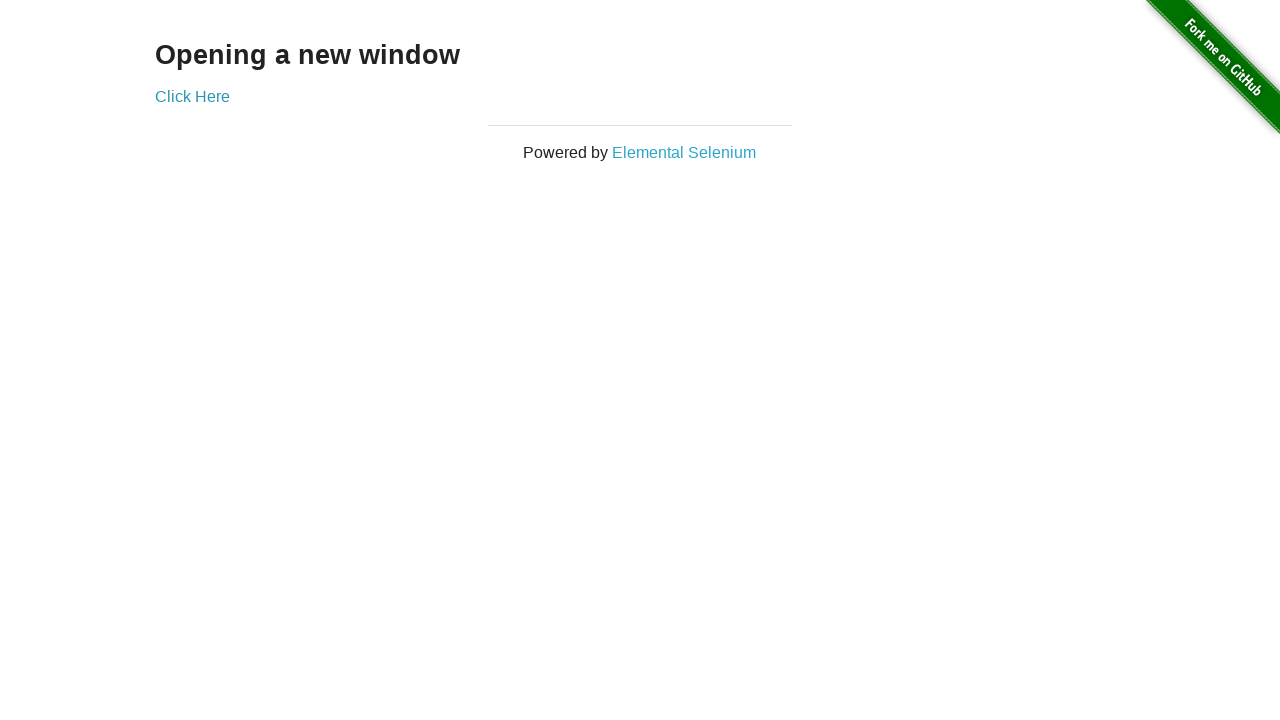

Retrieved new window content: New Window
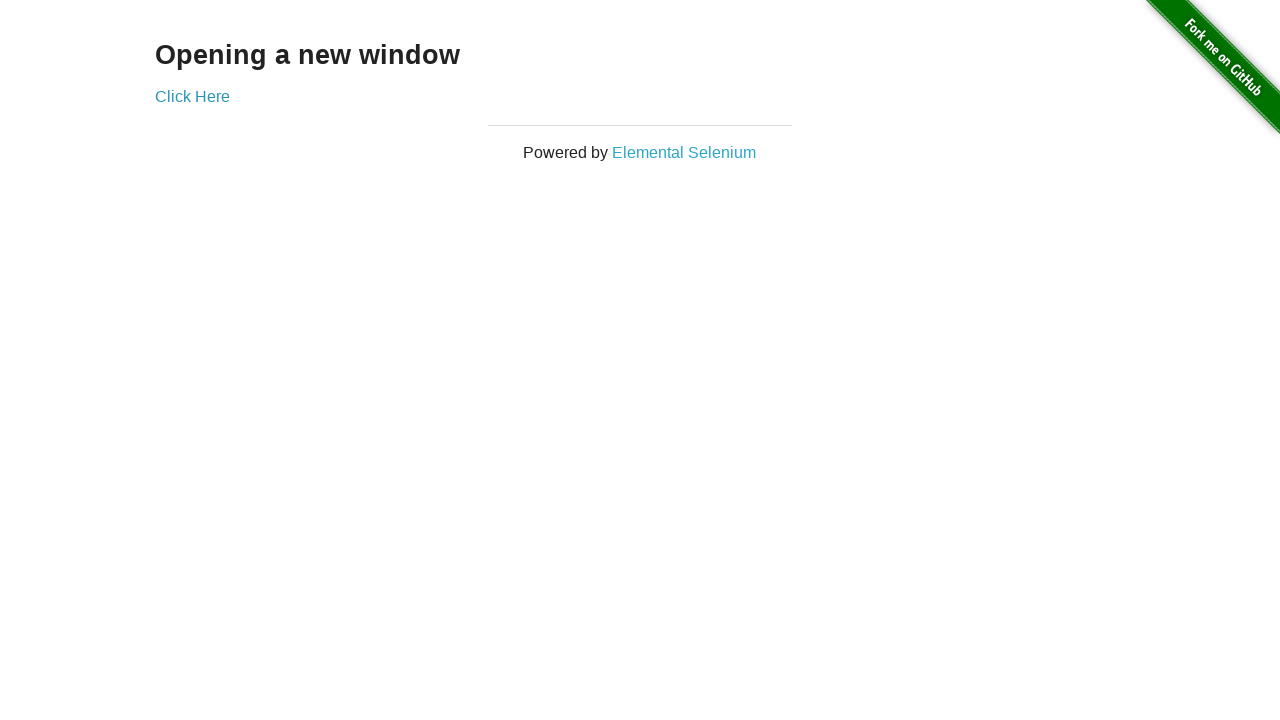

Retrieved parent window content: Opening a new window
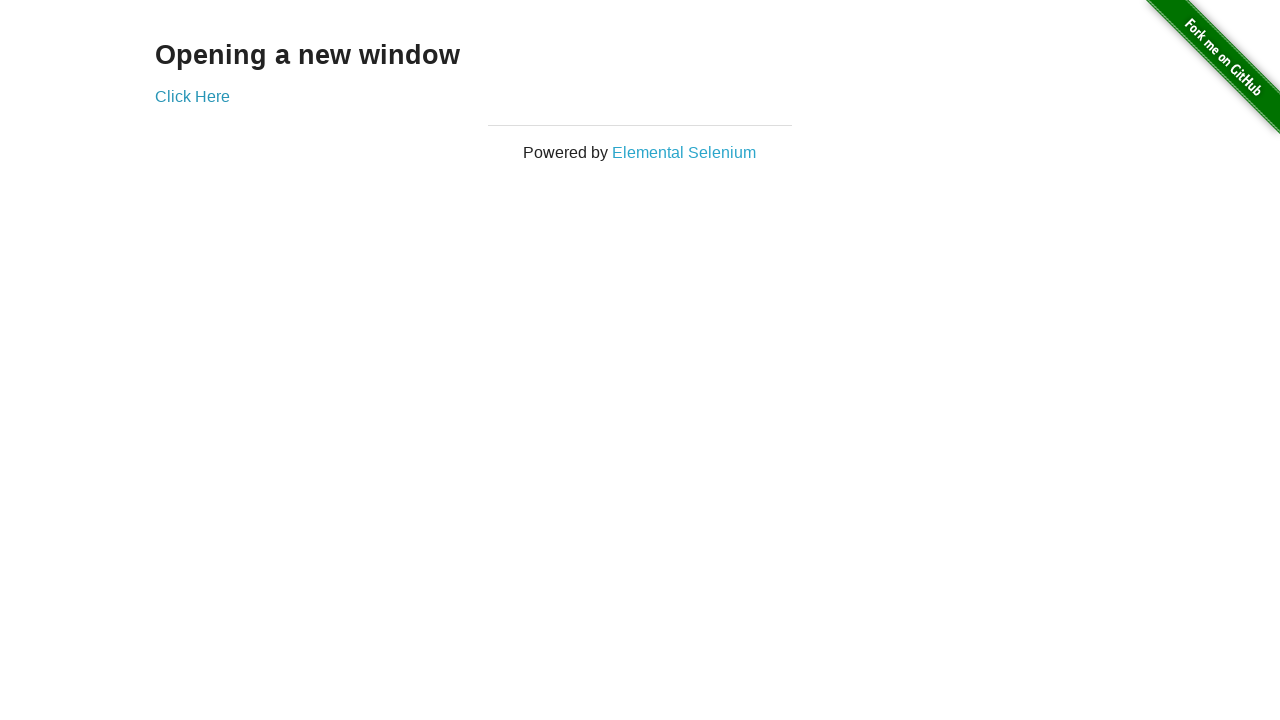

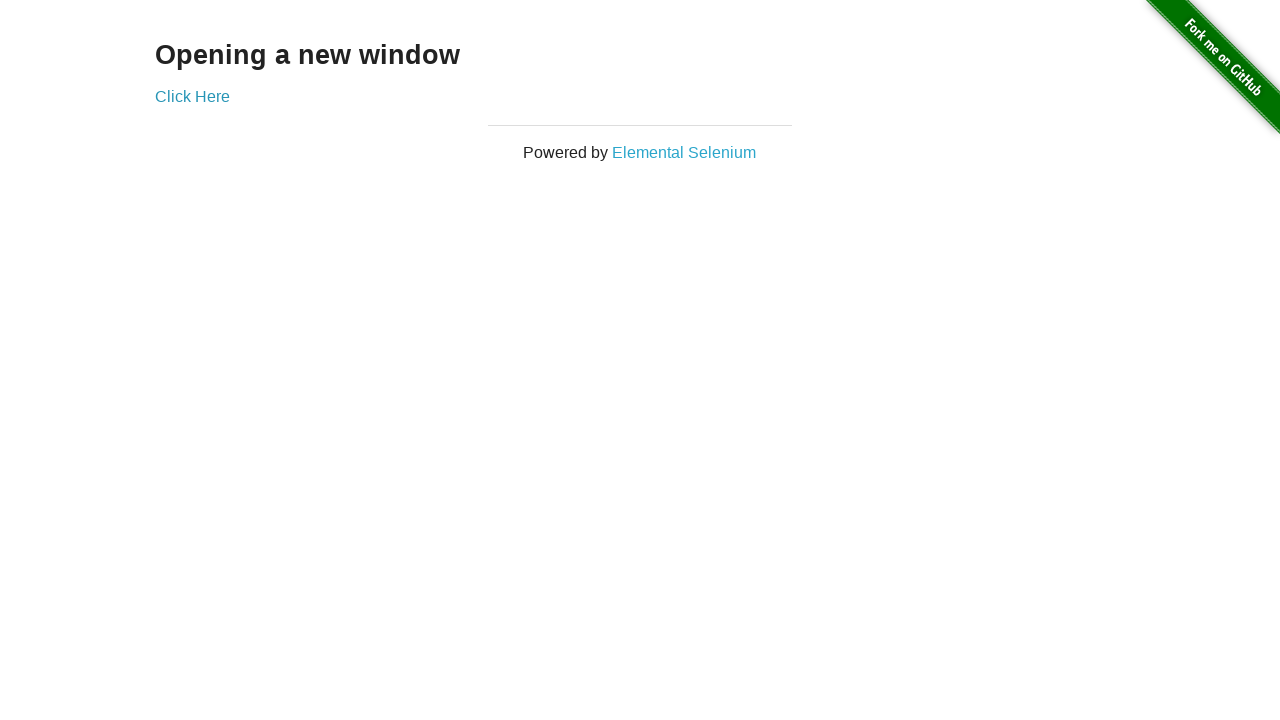